Navigates to a Bootstrap slider demo page and scrolls to Example 2 section

Starting URL: https://seiyria.com/bootstrap-slider/

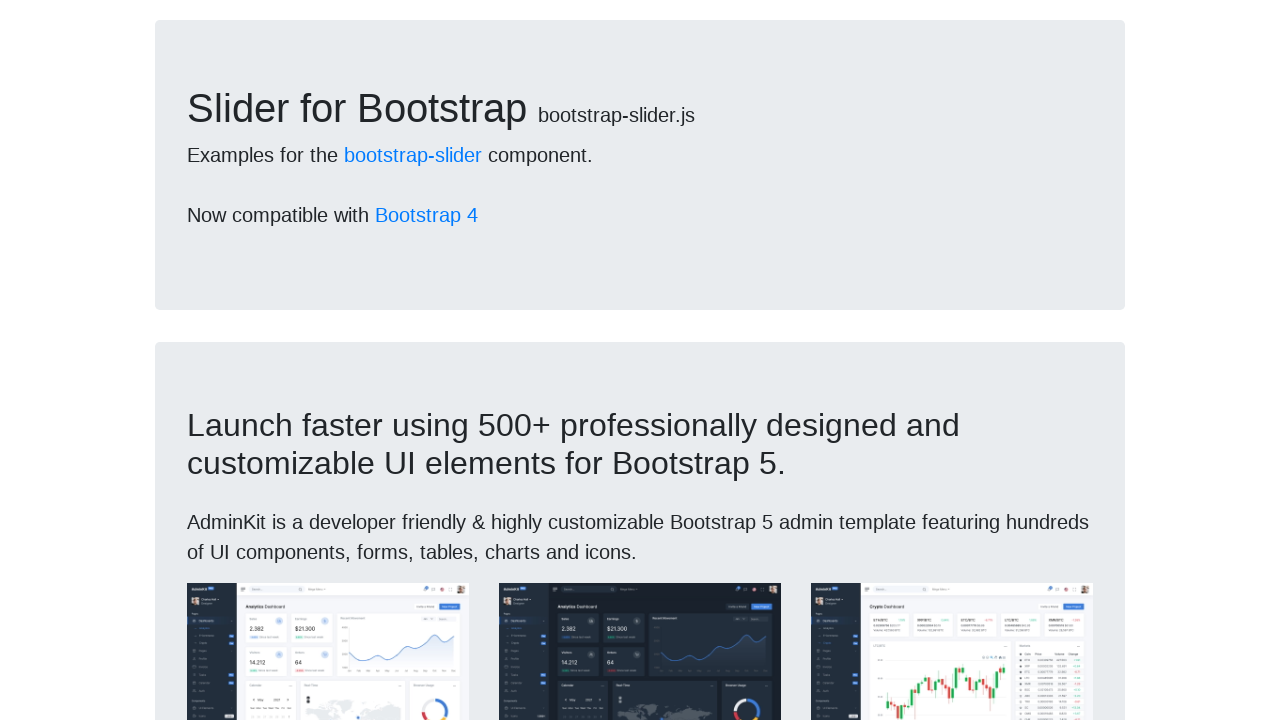

Located Example 2 heading element
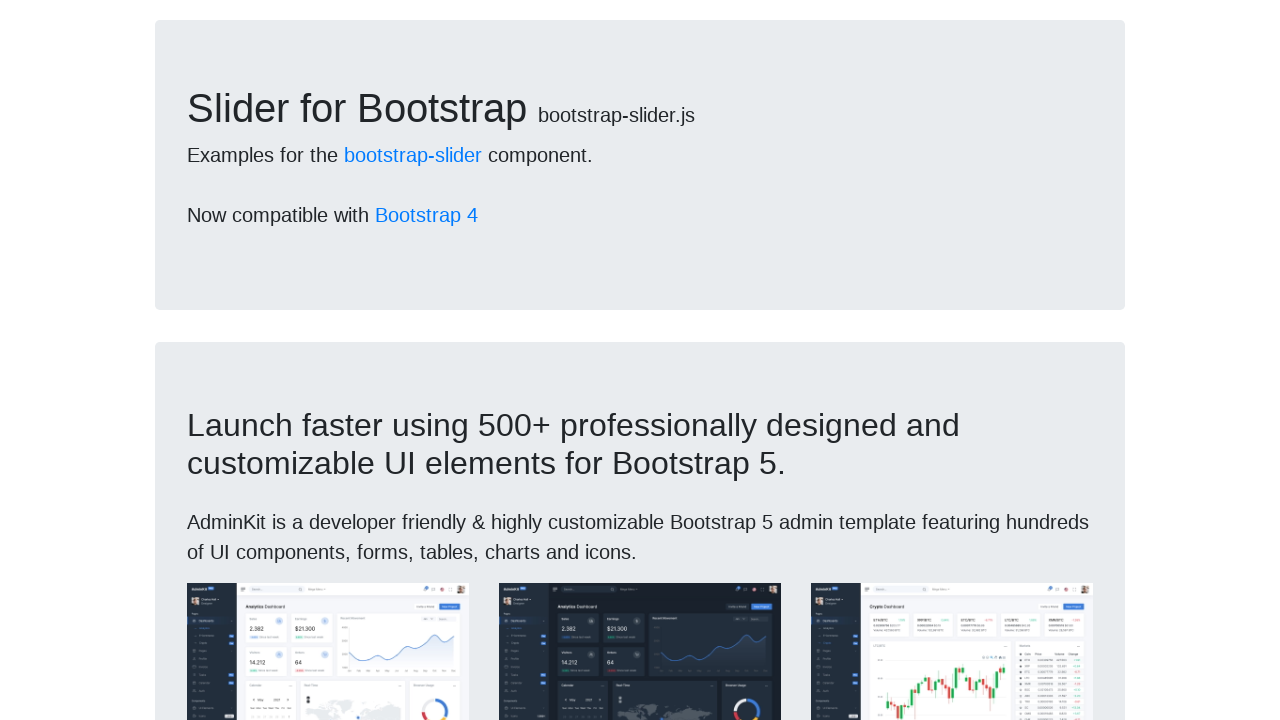

Scrolled to Example 2 section
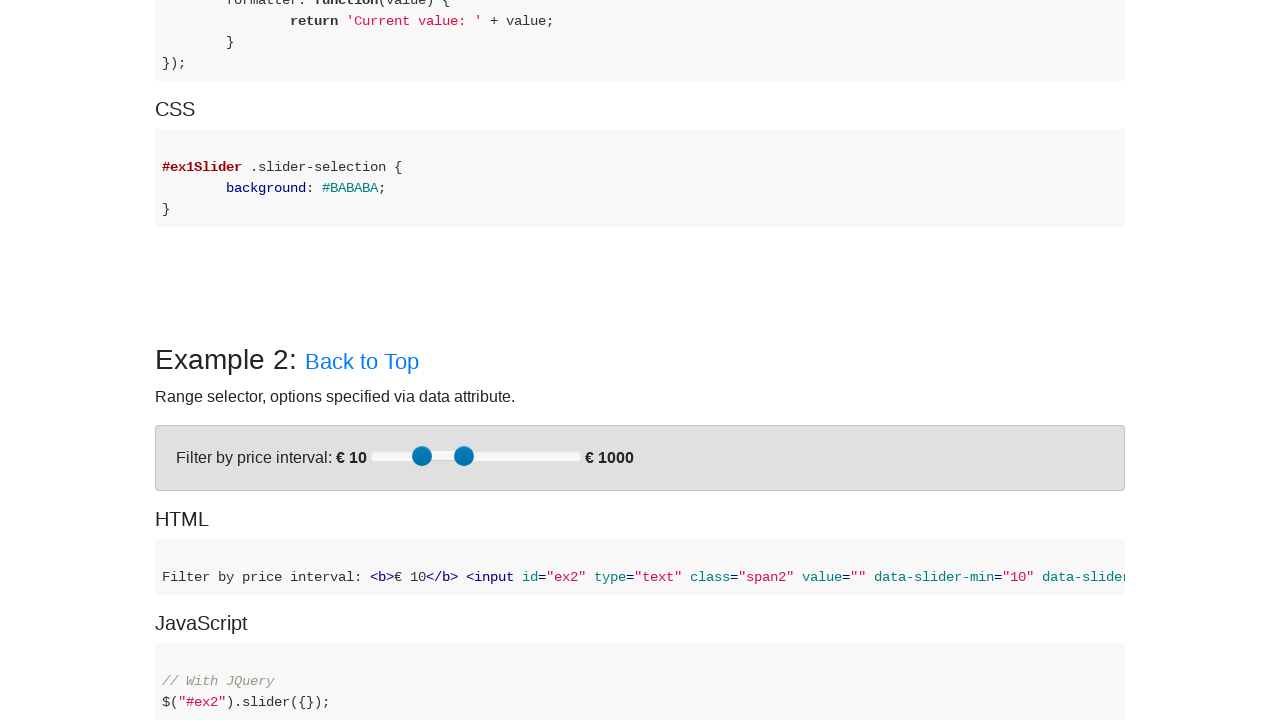

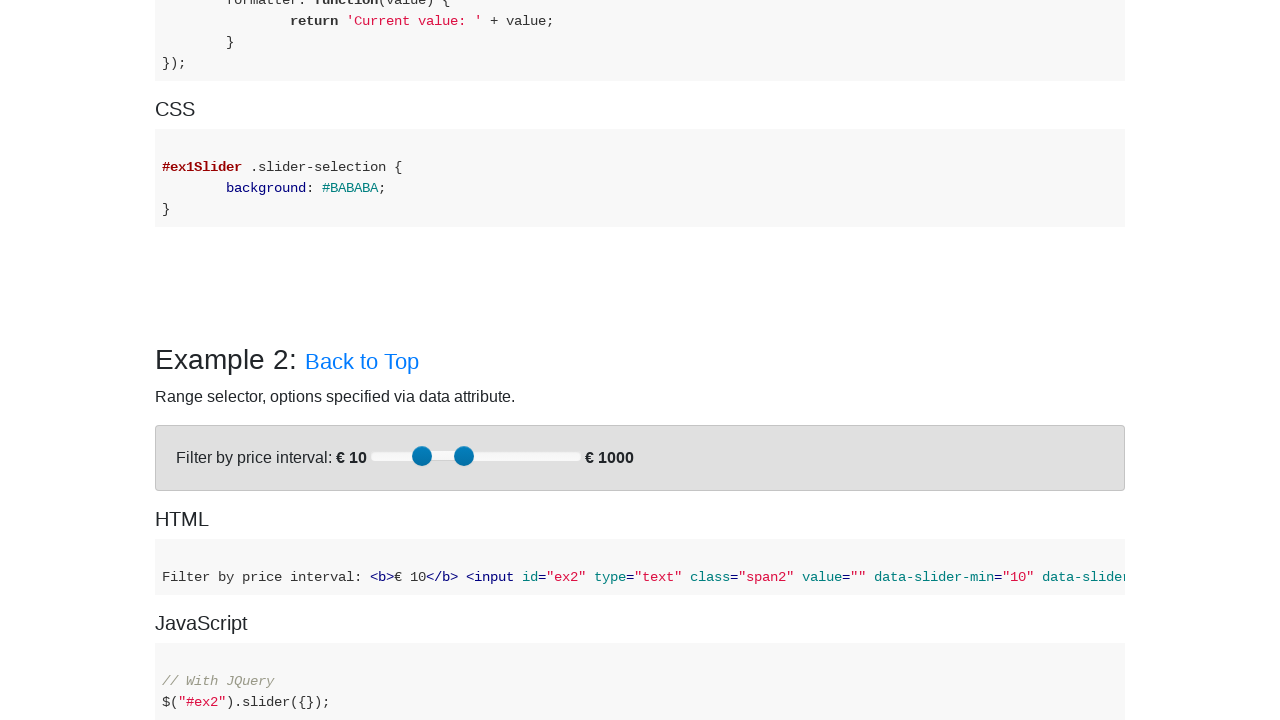